Tests various input field interactions including typing text, appending to existing text, clearing fields, retrieving values, and checking if fields are enabled

Starting URL: https://www.leafground.com/input.xhtml

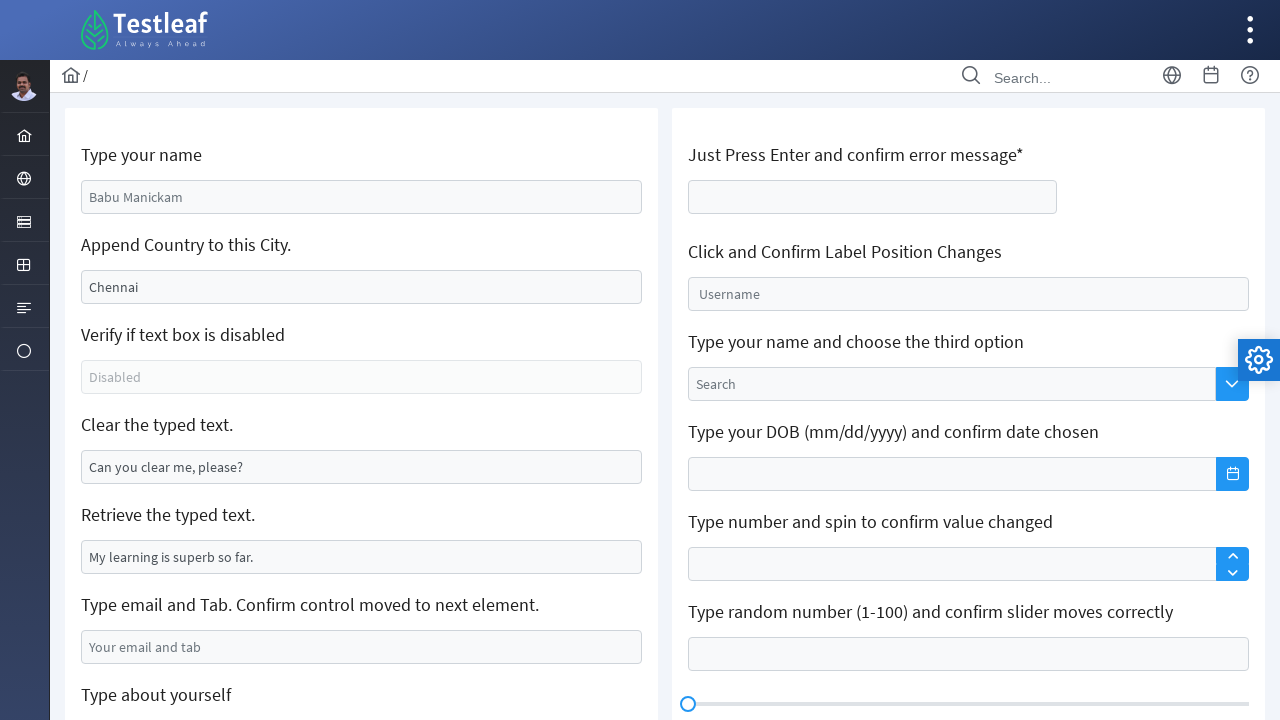

Filled name field with 'testuser456' on #j_idt88\:name
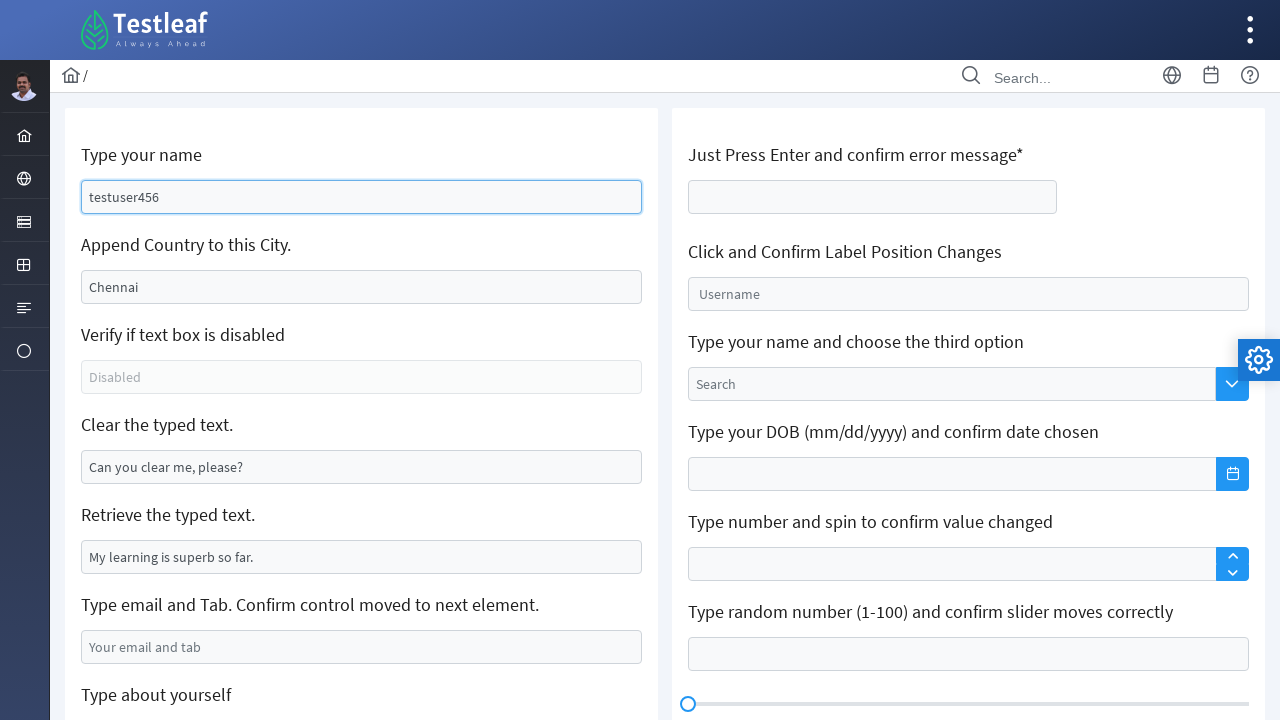

Filled email field with 'user456@example.com' on input[name='j_idt88:j_idt99']
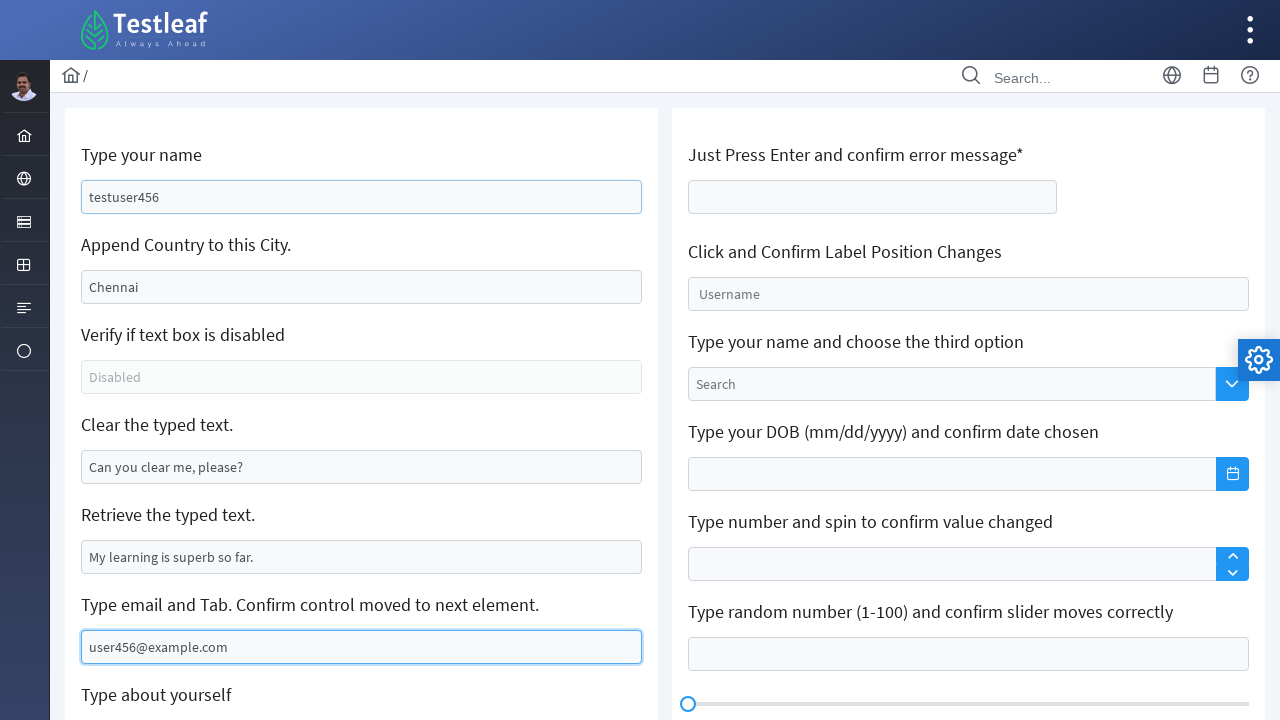

Appended 'London' to existing text field on input[name='j_idt88:j_idt91']
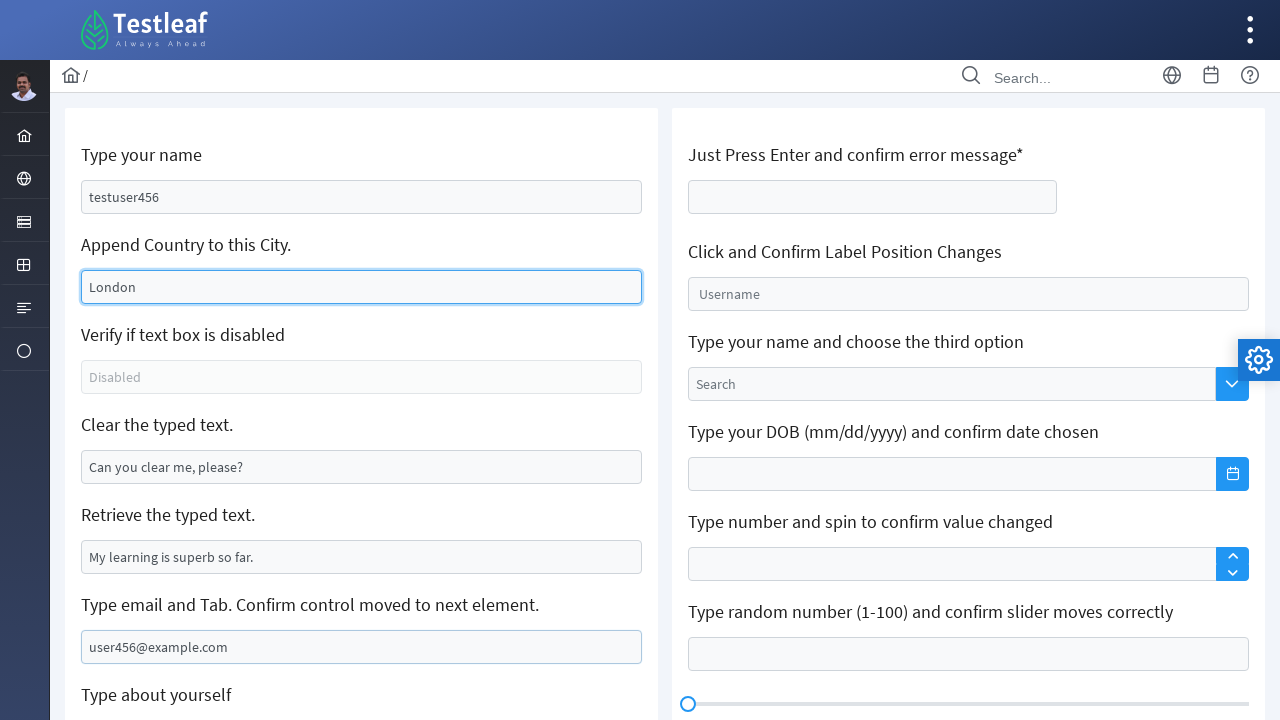

Cleared the text field on input[name='j_idt88:j_idt95']
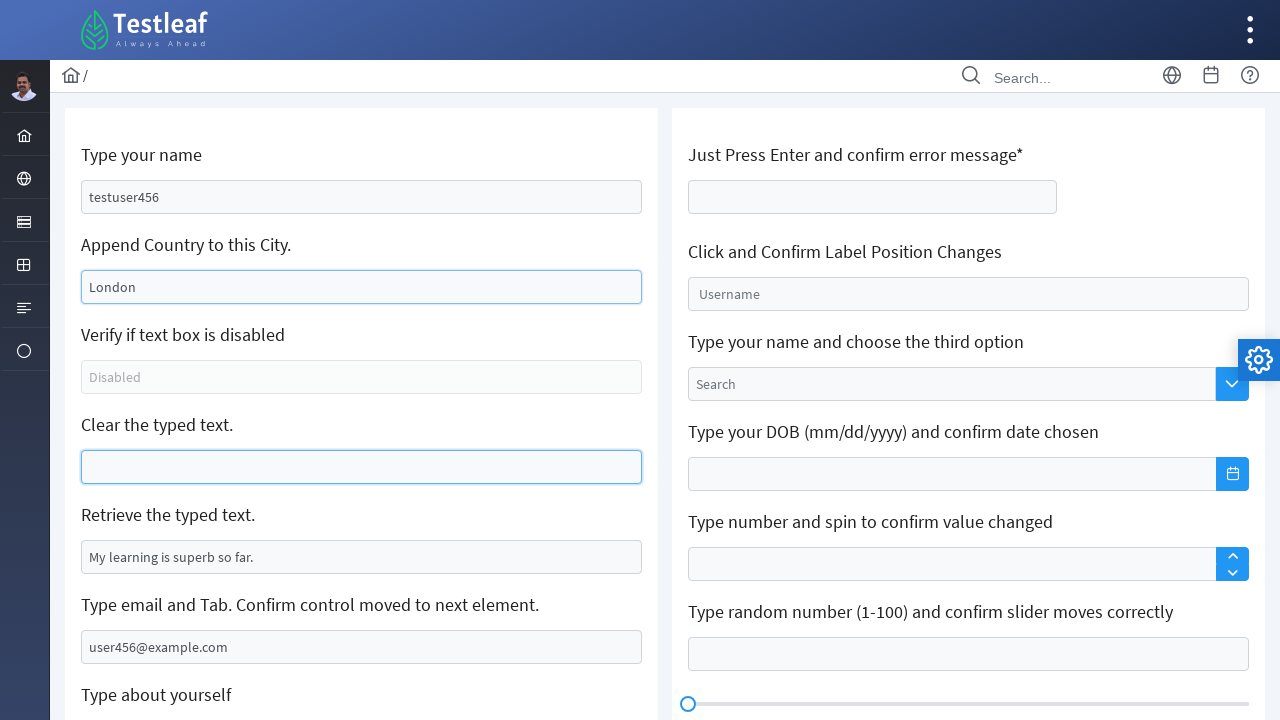

Retrieved value from element: 'My learning is superb so far.'
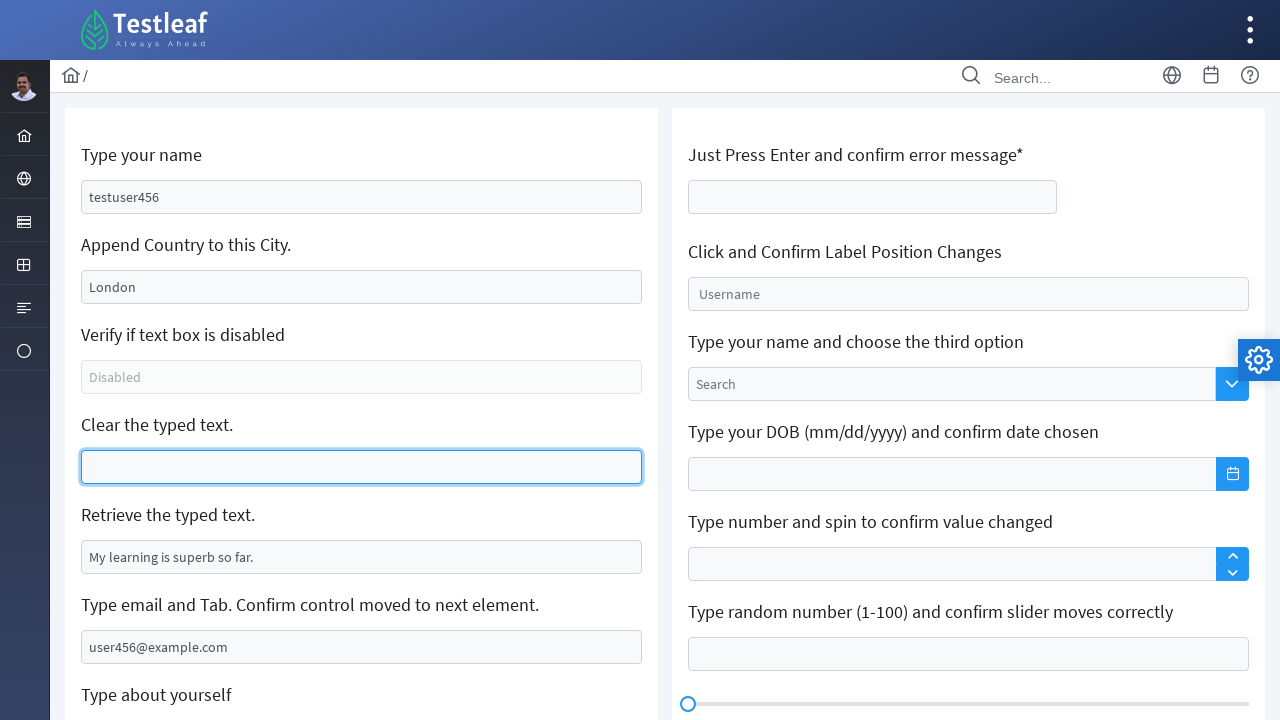

Checked if field is enabled: False
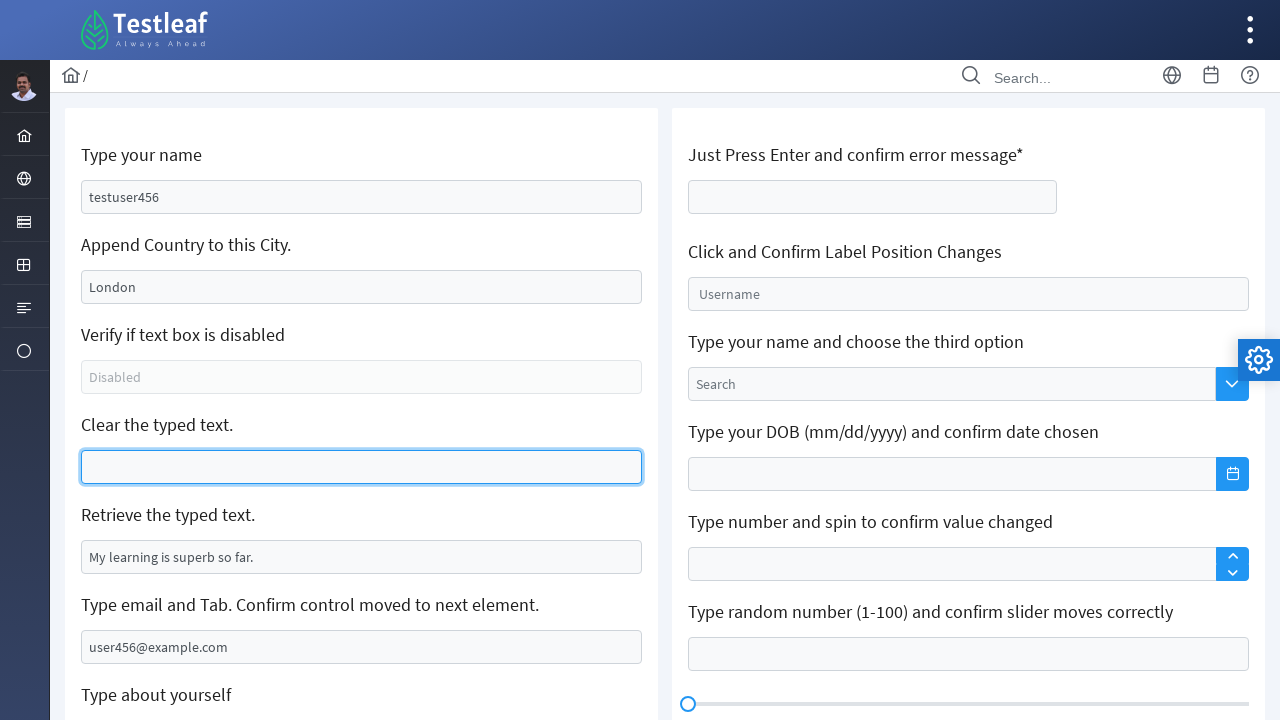

Filled age field with error message text on input[name='j_idt106:thisform:age']
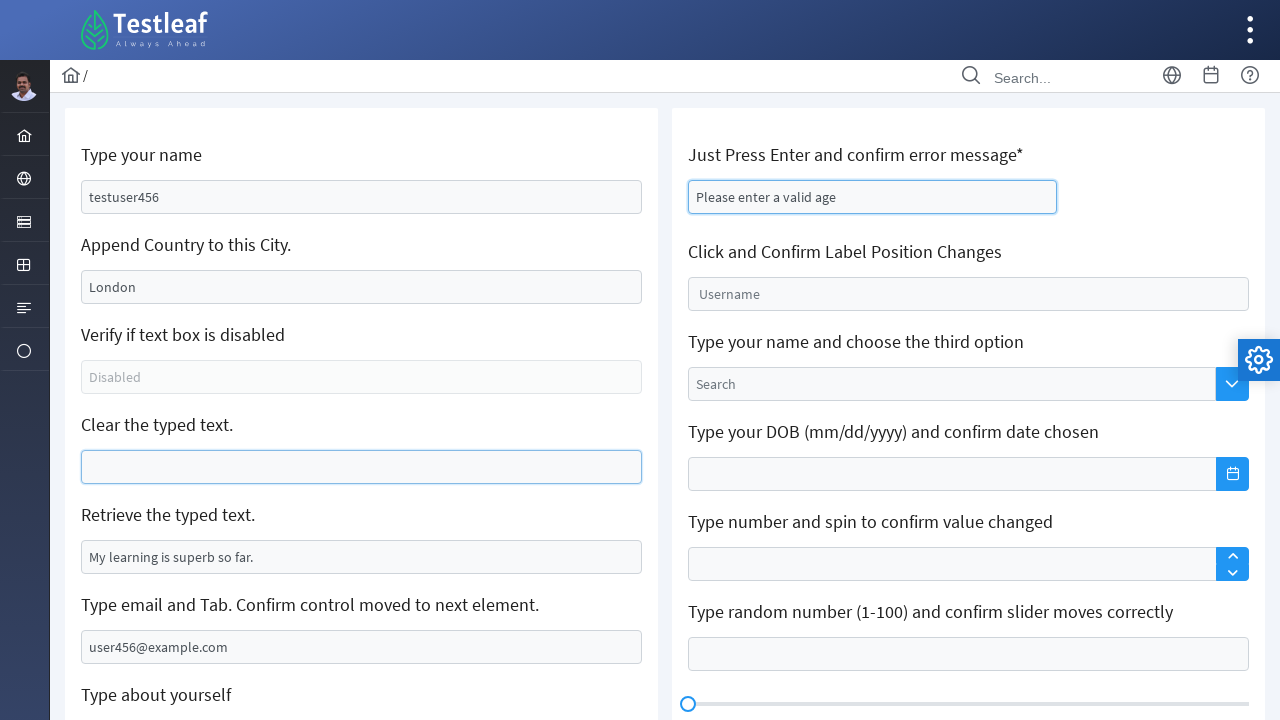

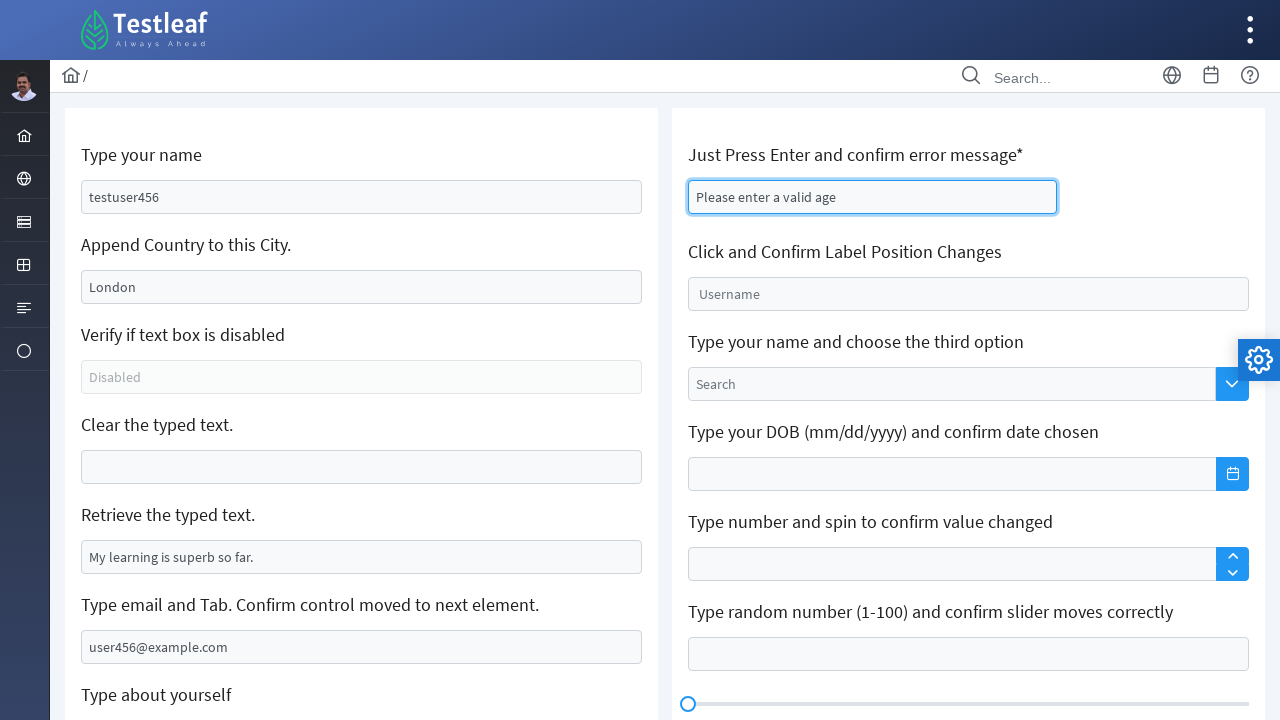